Tests the add/remove elements functionality by clicking the "Add Element" button 5 times and verifying that 5 delete buttons appear

Starting URL: http://the-internet.herokuapp.com/add_remove_elements/

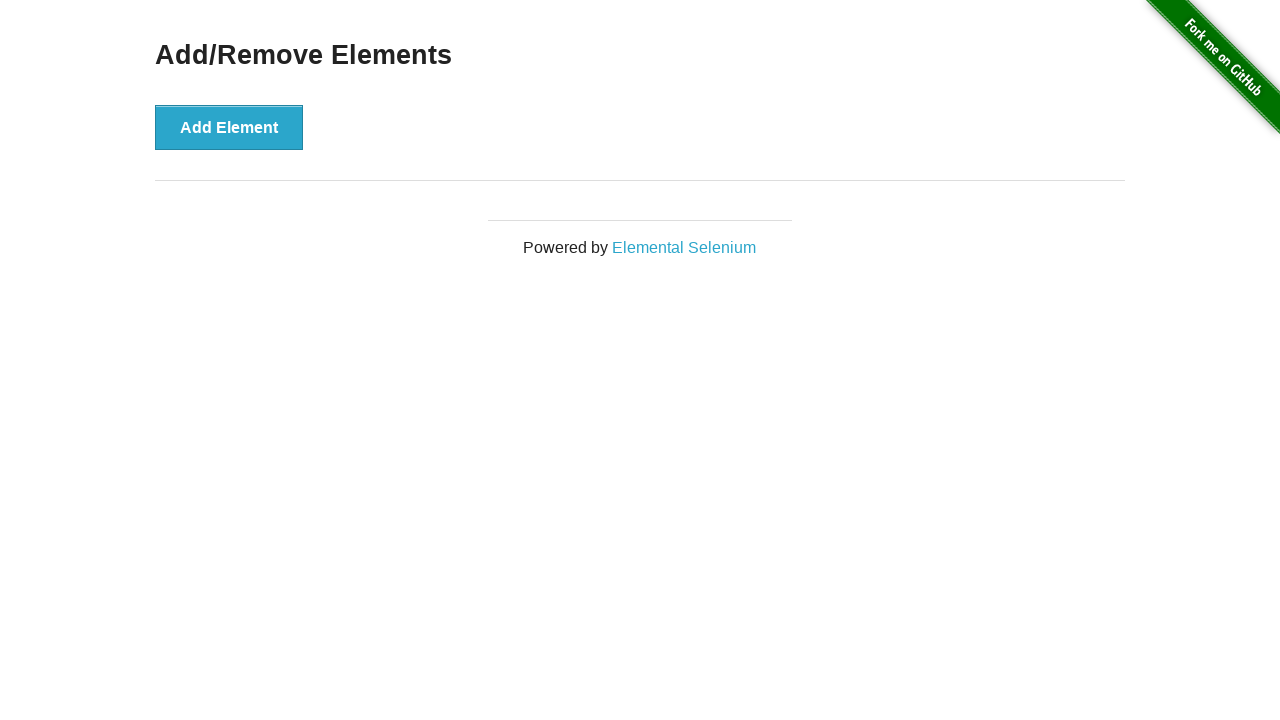

Navigated to add/remove elements page
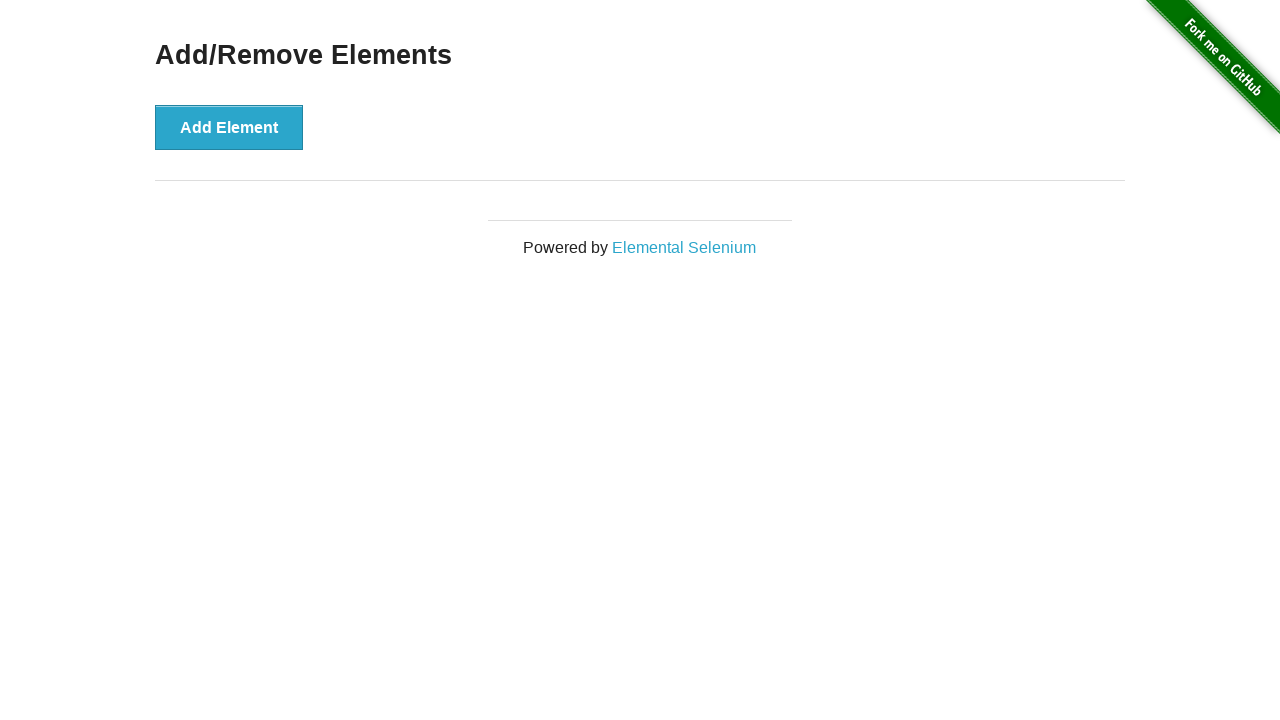

Clicked 'Add Element' button at (229, 127) on xpath=//button[text()='Add Element']
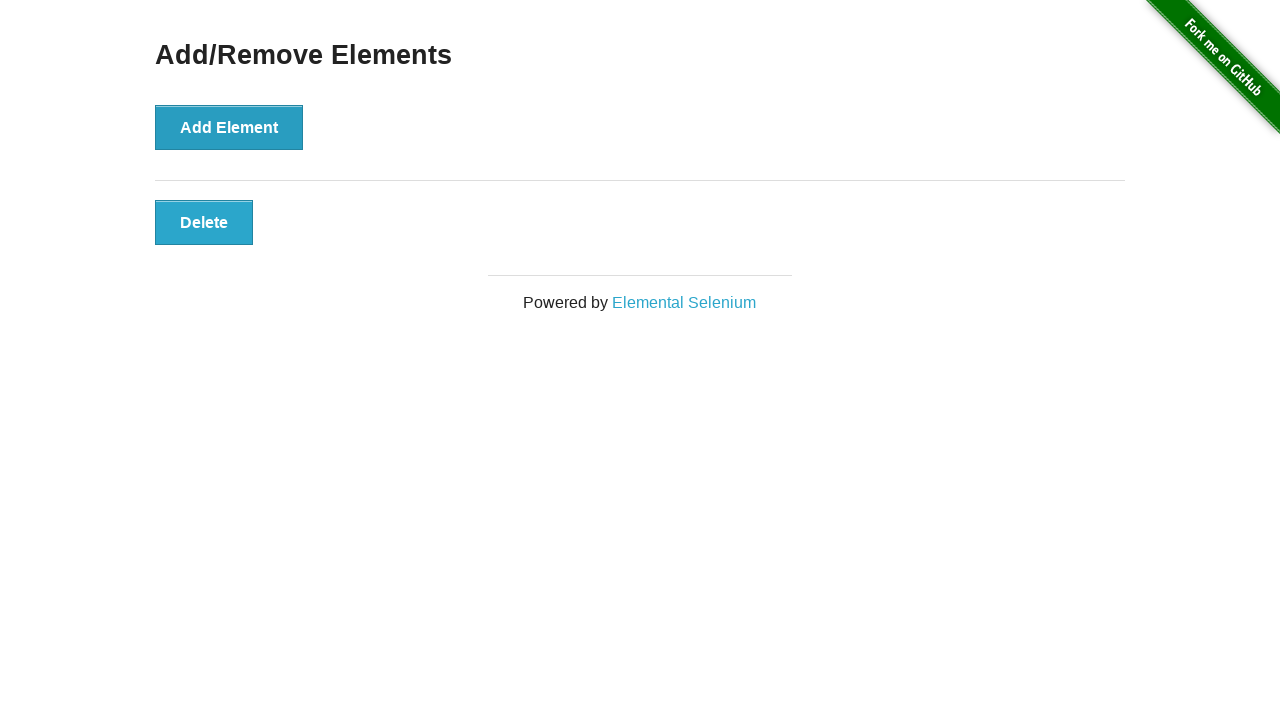

Clicked 'Add Element' button at (229, 127) on xpath=//button[text()='Add Element']
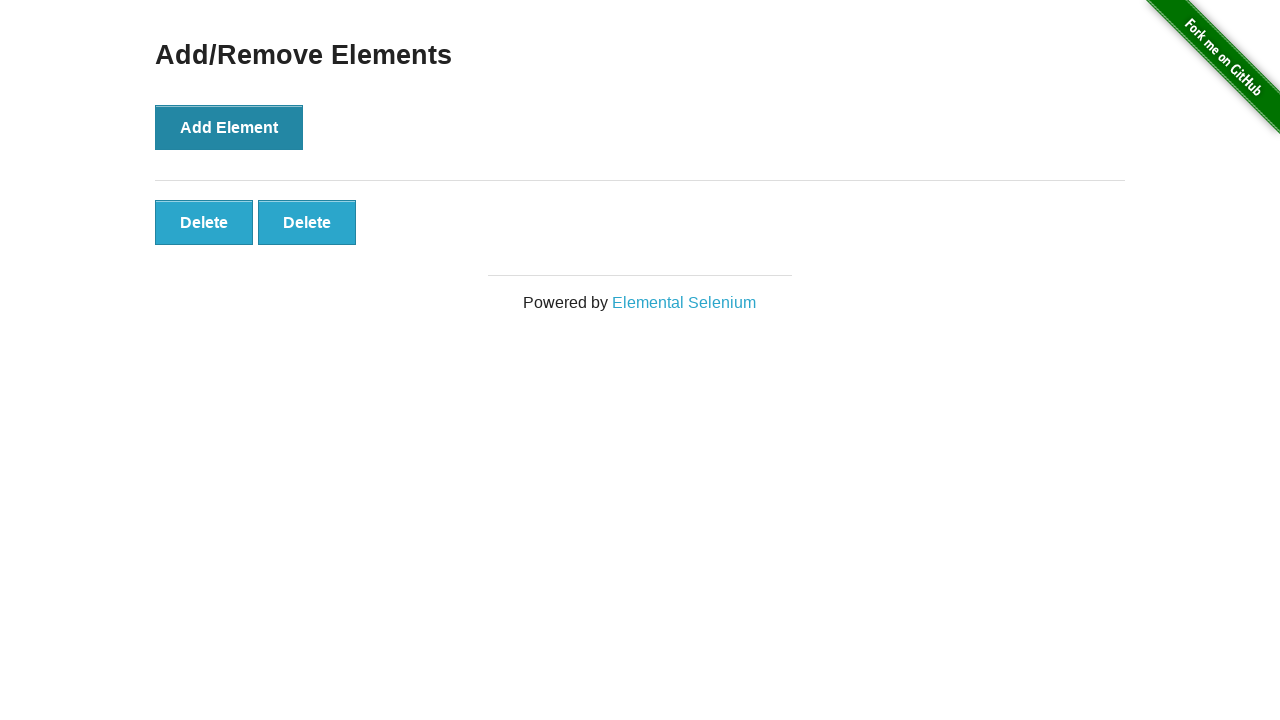

Clicked 'Add Element' button at (229, 127) on xpath=//button[text()='Add Element']
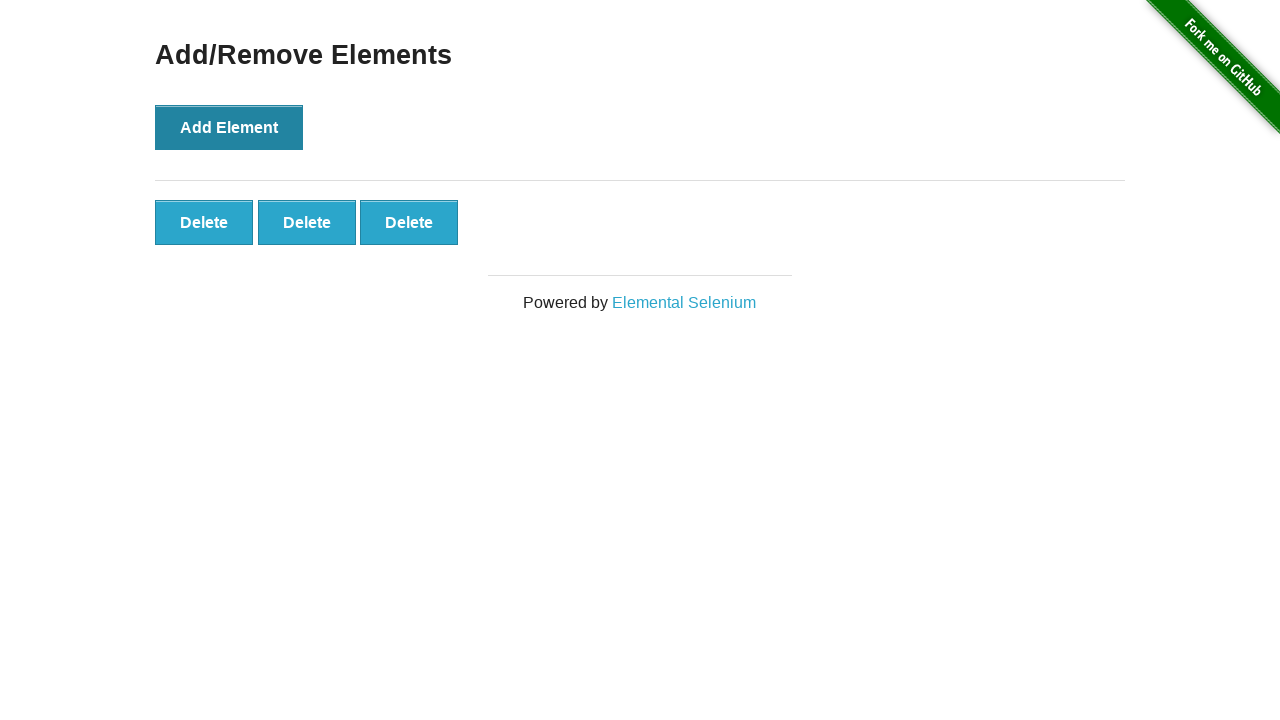

Clicked 'Add Element' button at (229, 127) on xpath=//button[text()='Add Element']
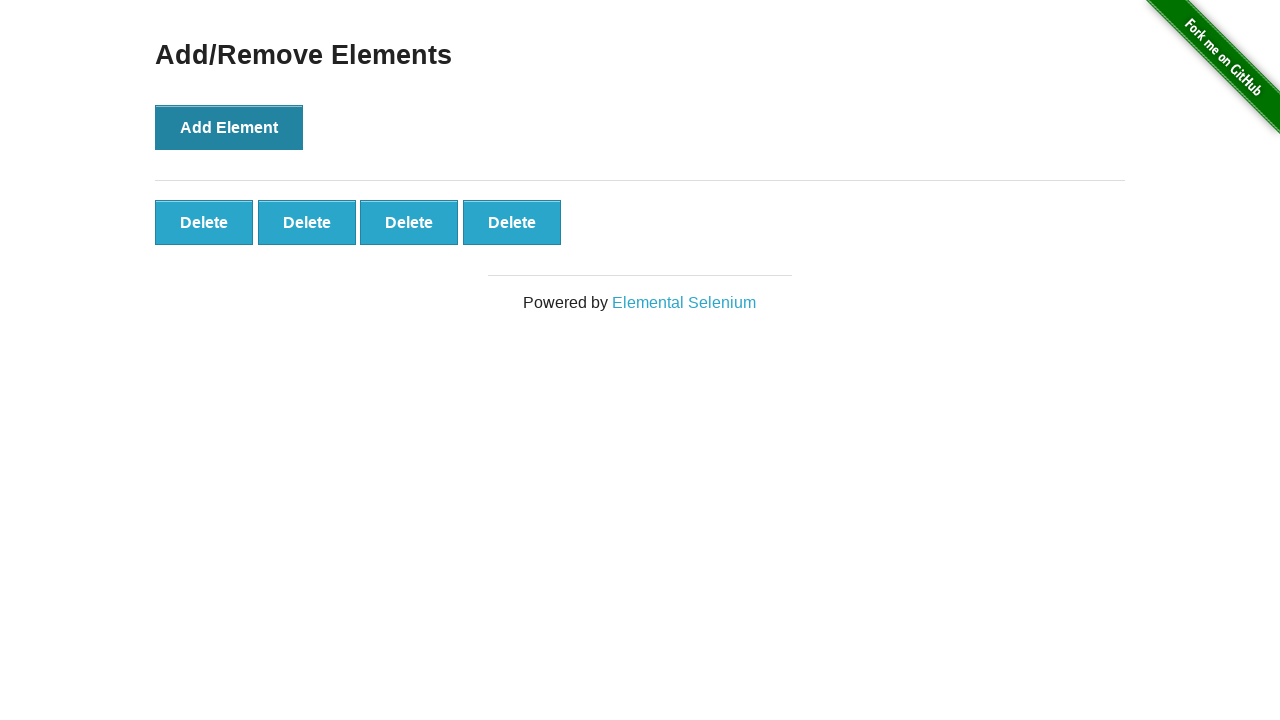

Clicked 'Add Element' button at (229, 127) on xpath=//button[text()='Add Element']
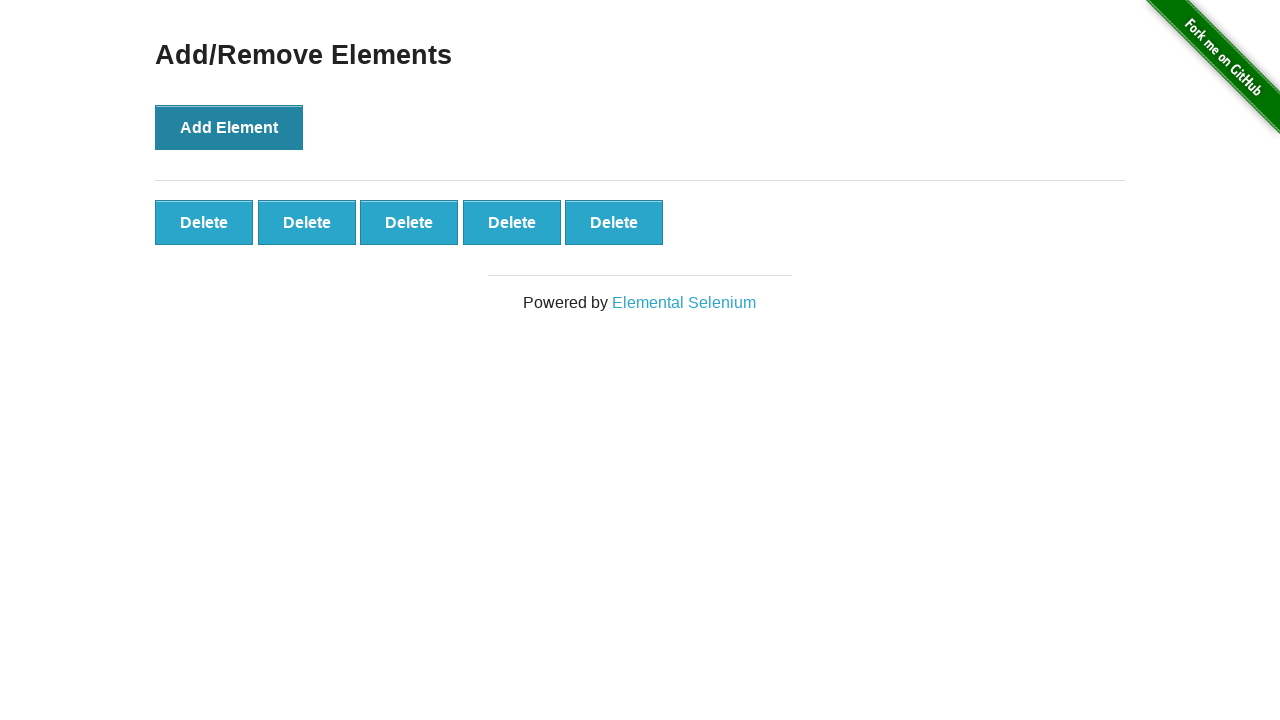

Delete buttons appeared on the page
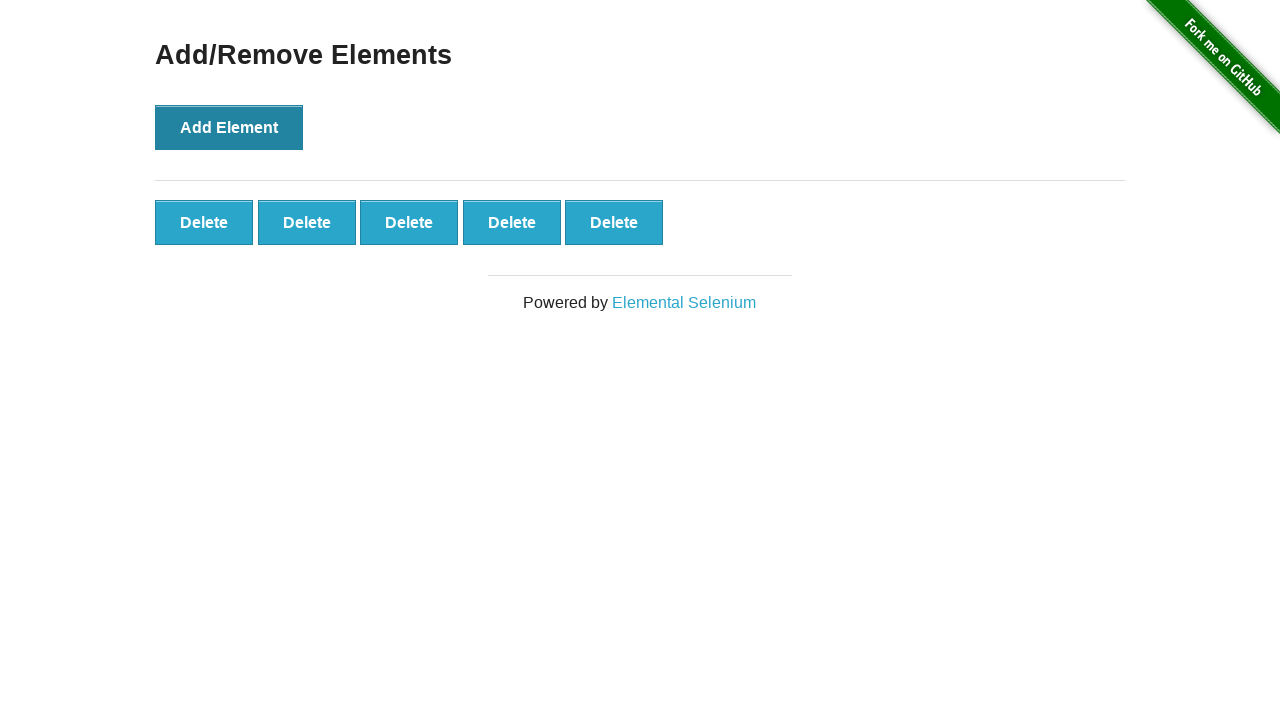

Located all delete buttons
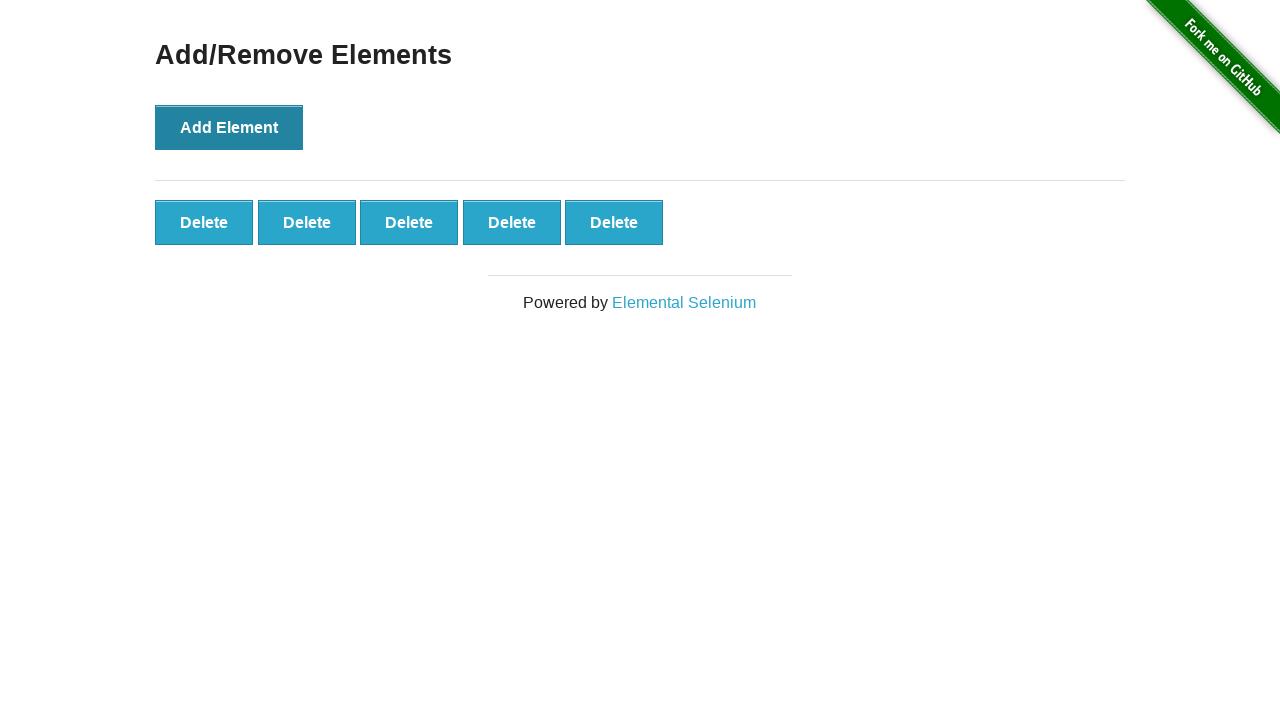

Verified that exactly 5 delete buttons were created
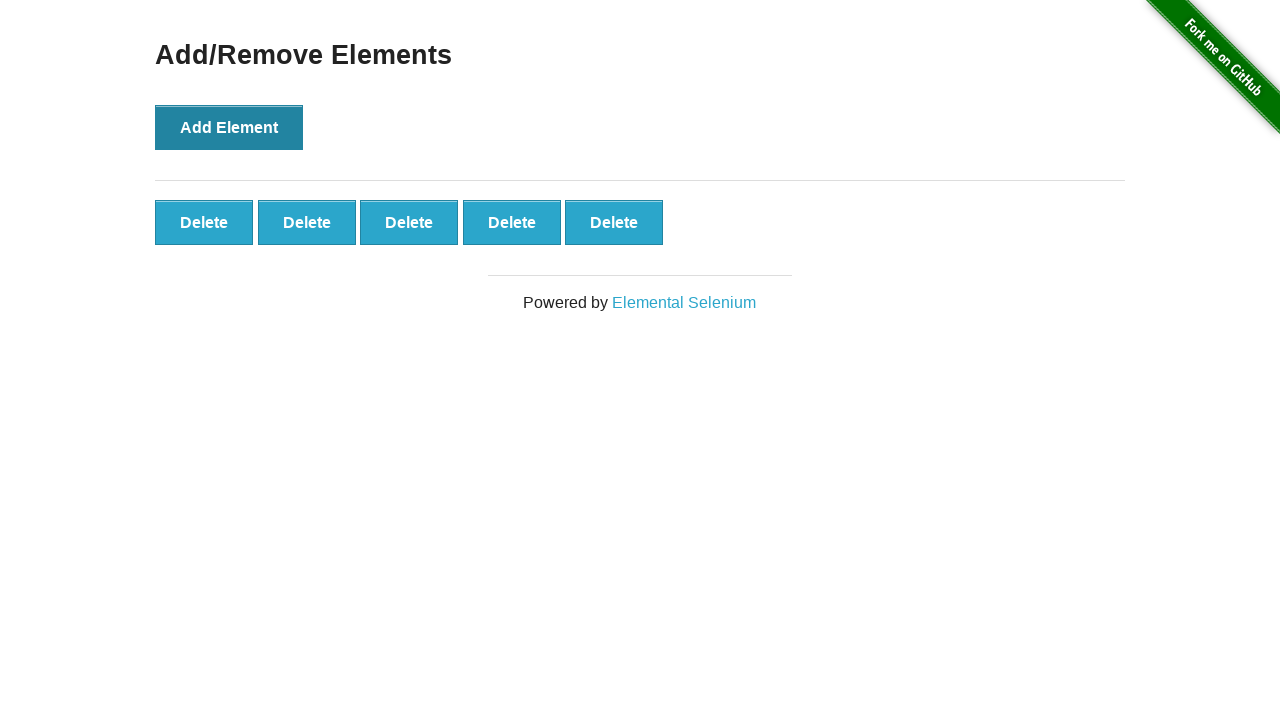

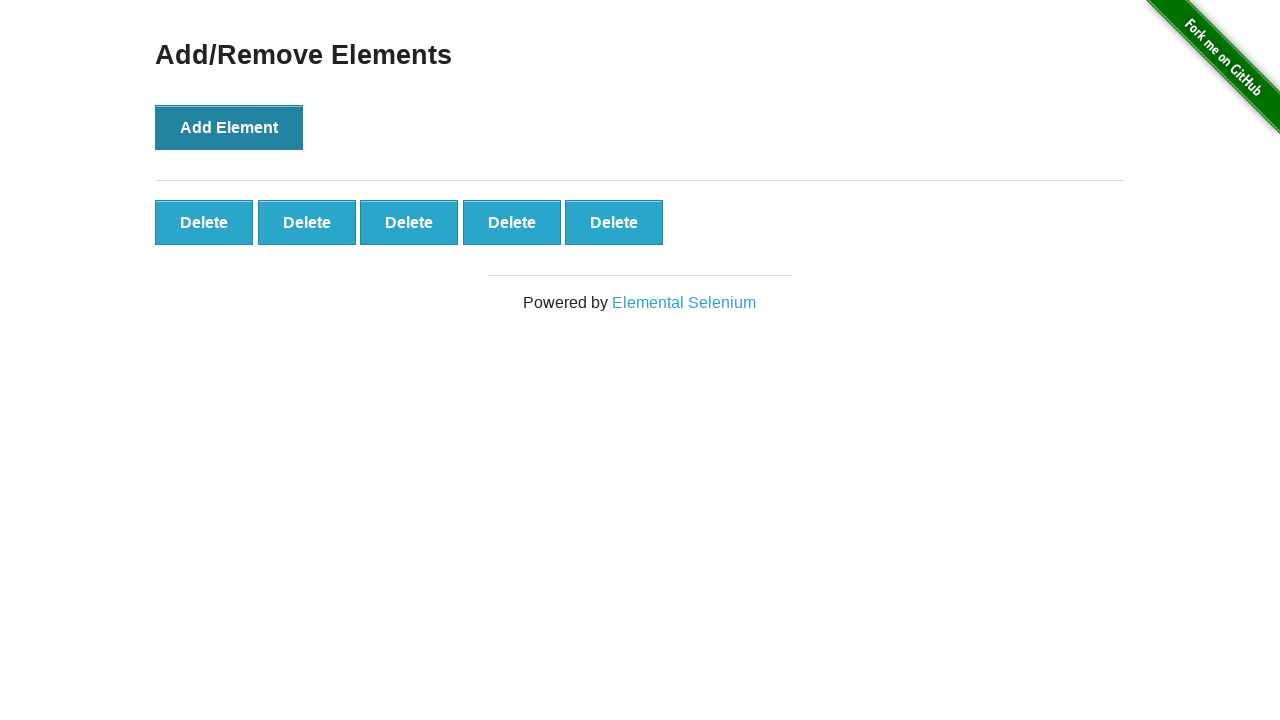